Tests radio button functionality by clicking through all language options on a form

Starting URL: https://stepupandlearn.in/wp-content/UI/radiobutton.html

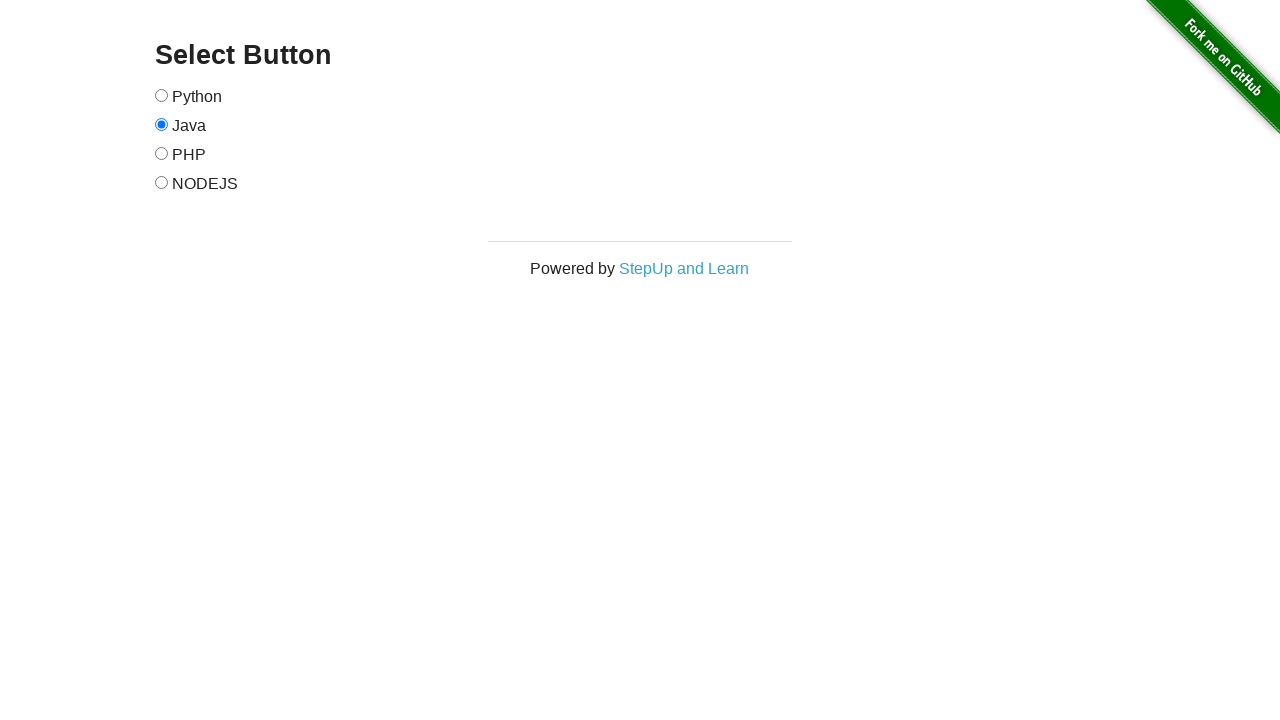

Navigated to radio button test page
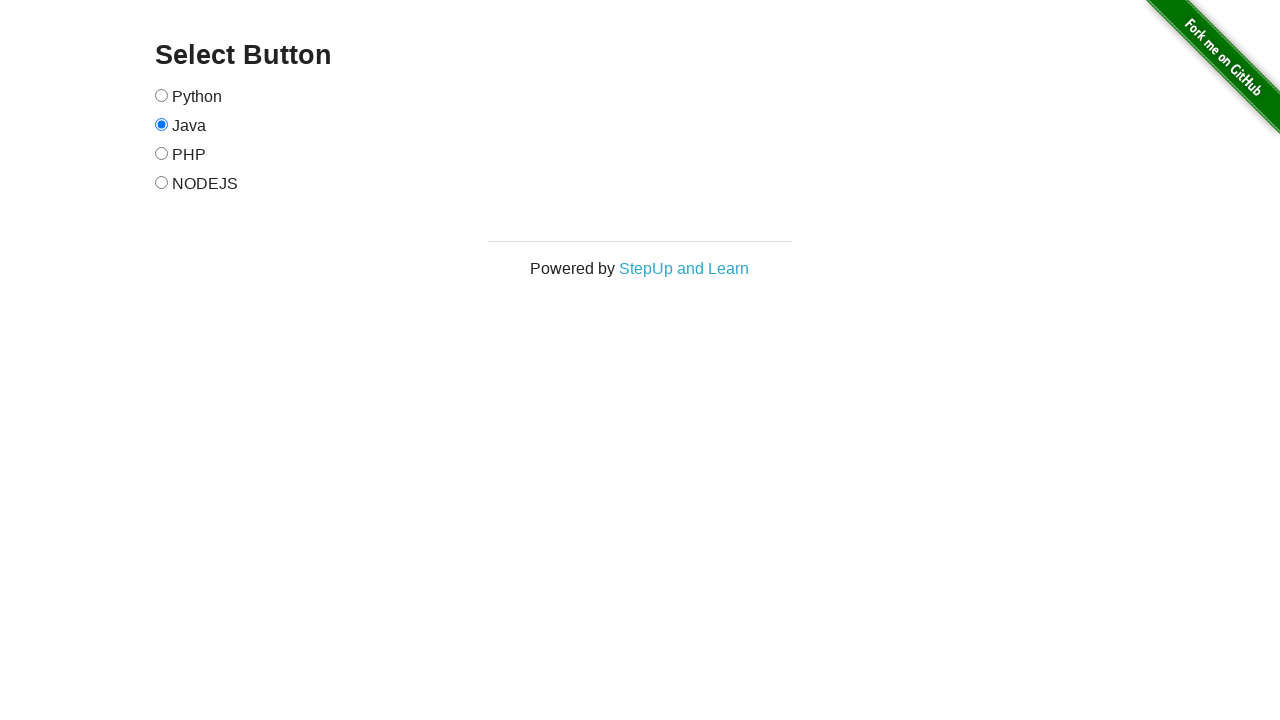

Located all language radio buttons
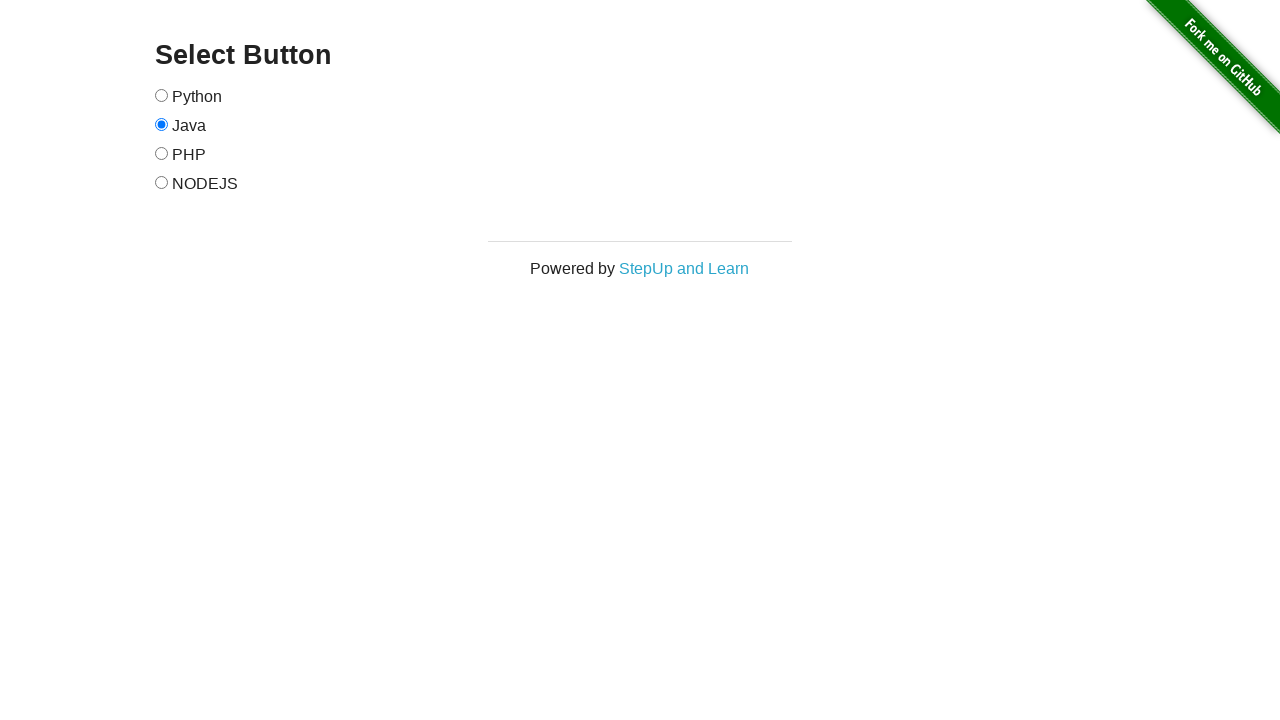

Clicked a language radio button option at (162, 95) on xpath=//input[@name='language'] >> nth=0
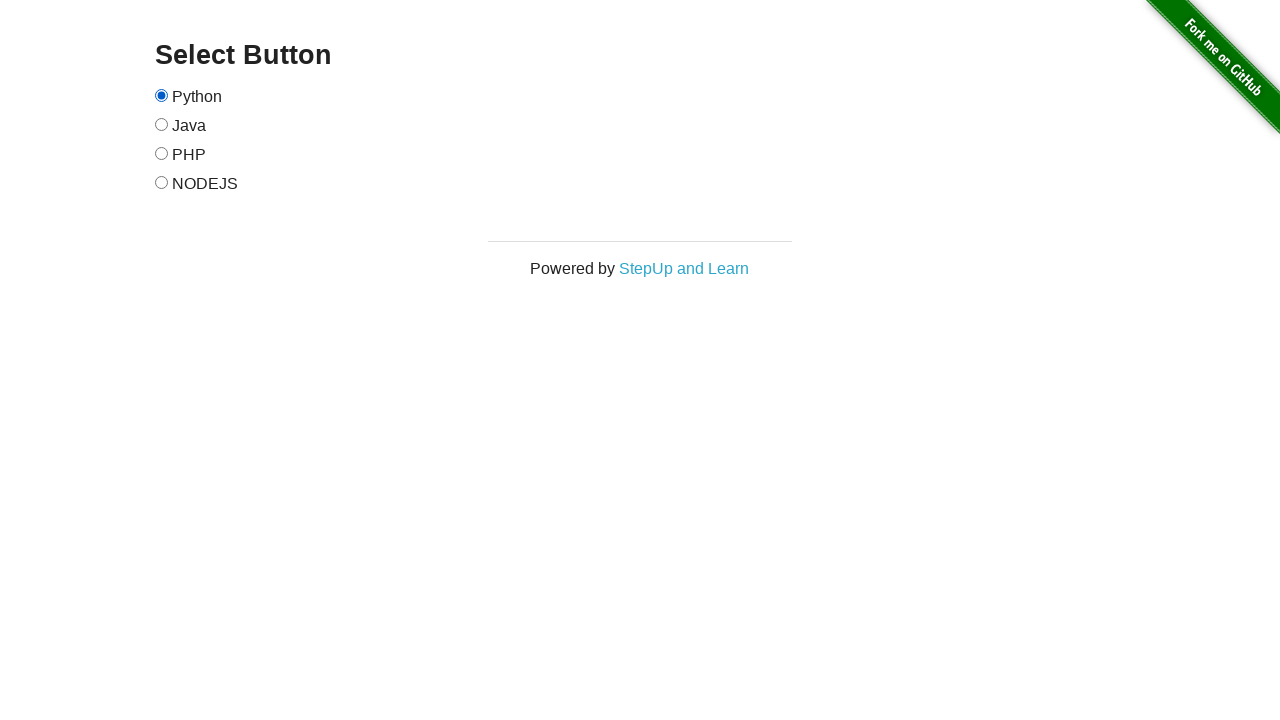

Waited 2 seconds between radio button selections
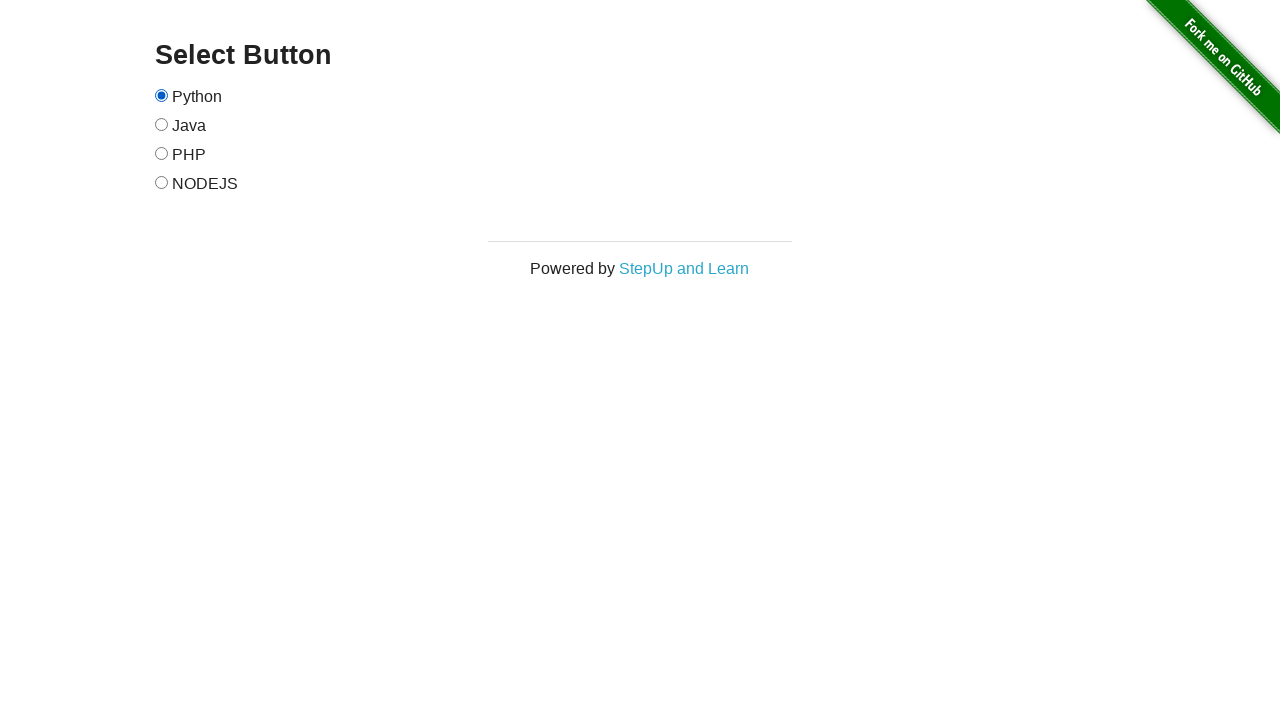

Clicked a language radio button option at (162, 124) on xpath=//input[@name='language'] >> nth=1
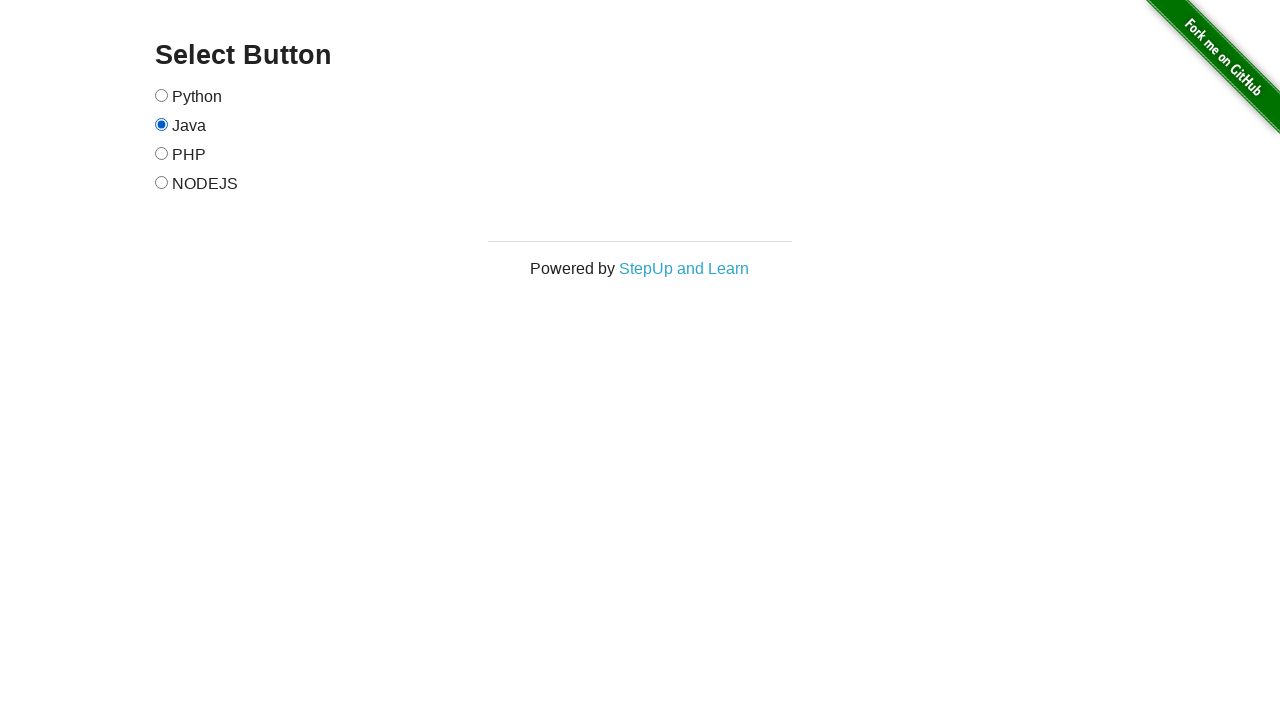

Waited 2 seconds between radio button selections
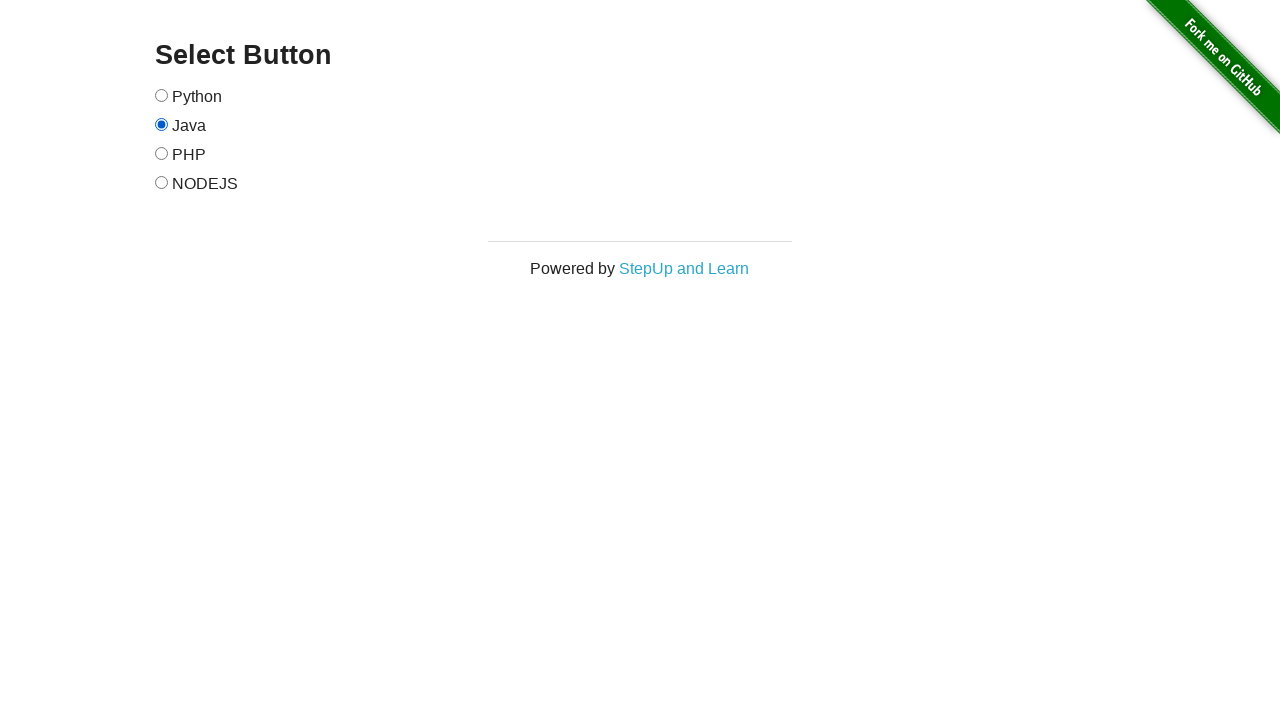

Clicked a language radio button option at (162, 153) on xpath=//input[@name='language'] >> nth=2
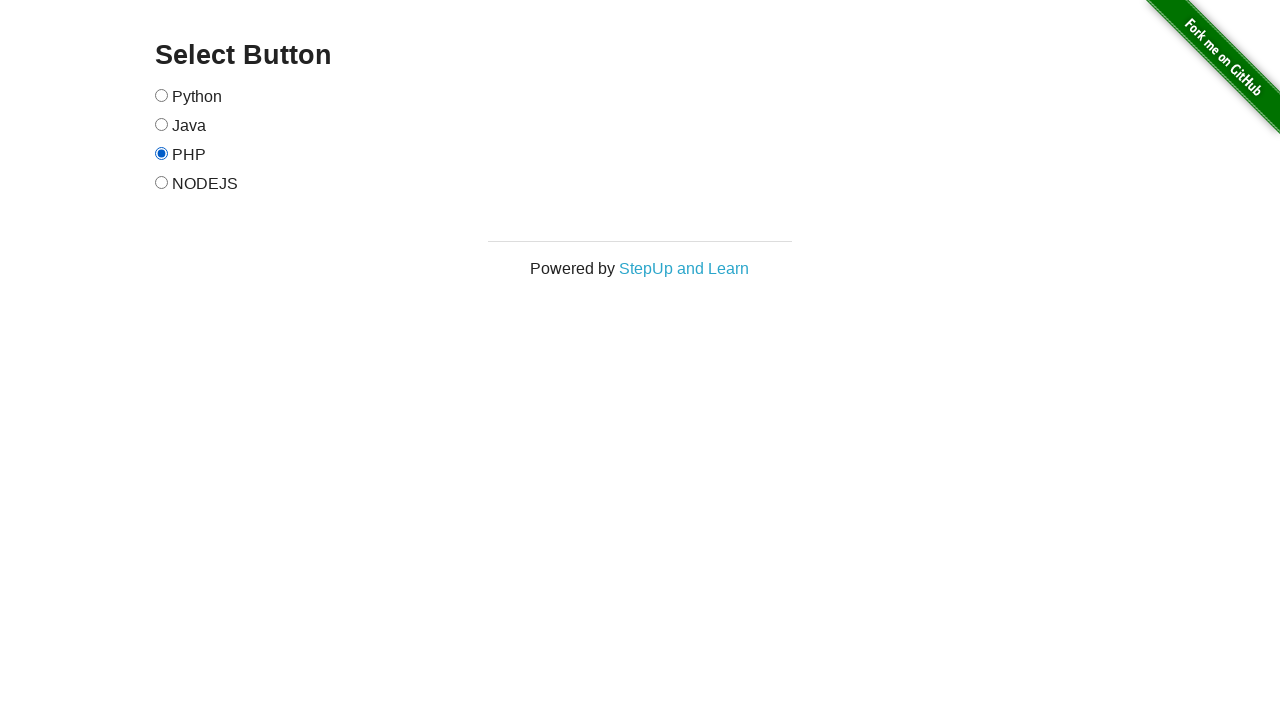

Waited 2 seconds between radio button selections
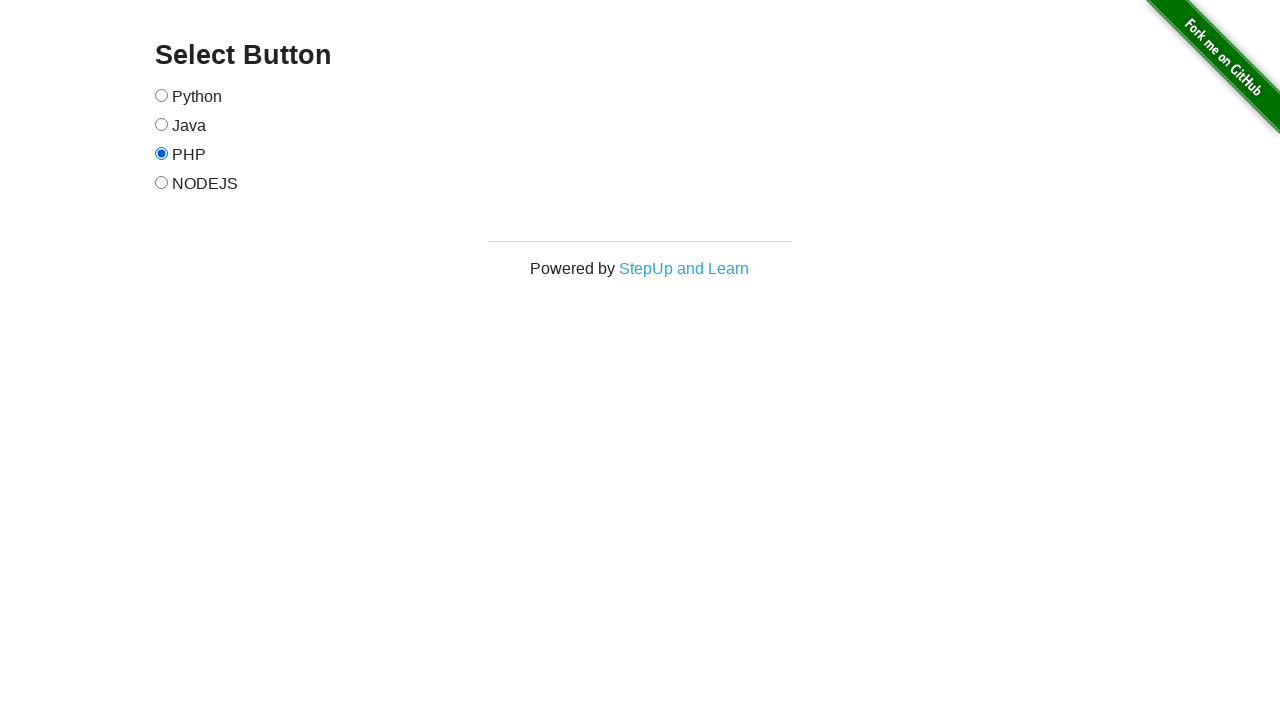

Clicked a language radio button option at (162, 182) on xpath=//input[@name='language'] >> nth=3
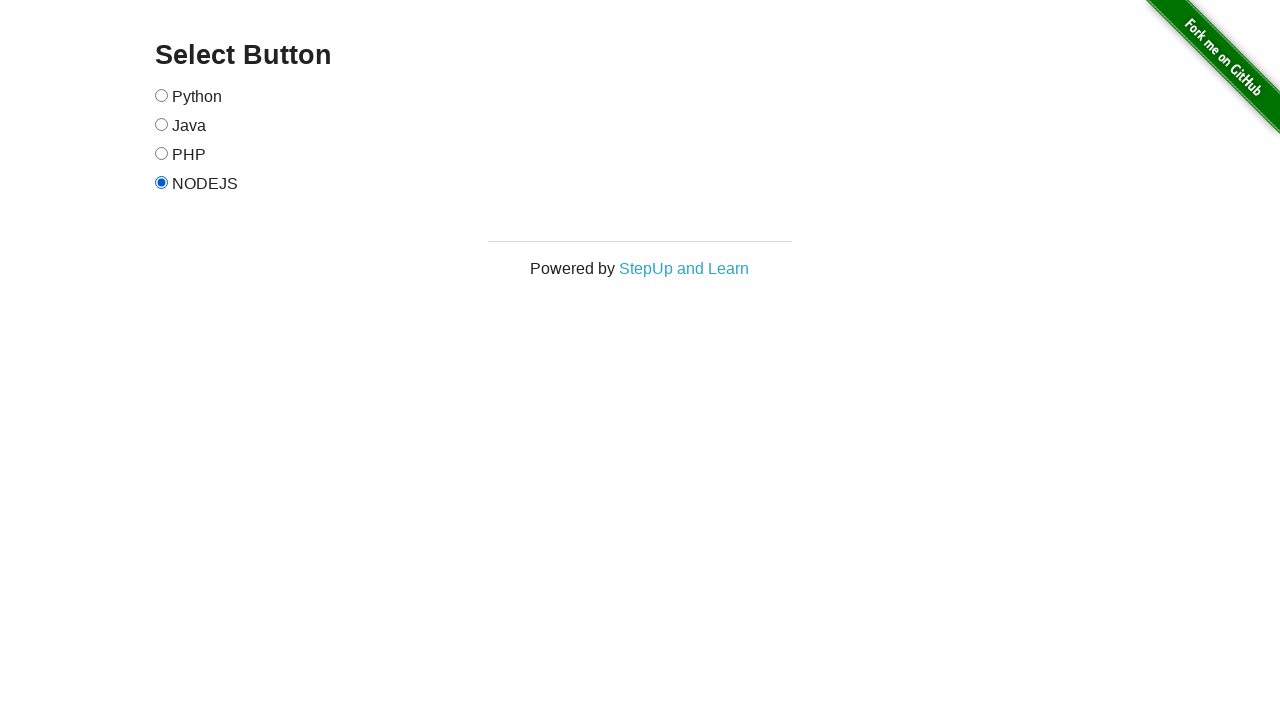

Waited 2 seconds between radio button selections
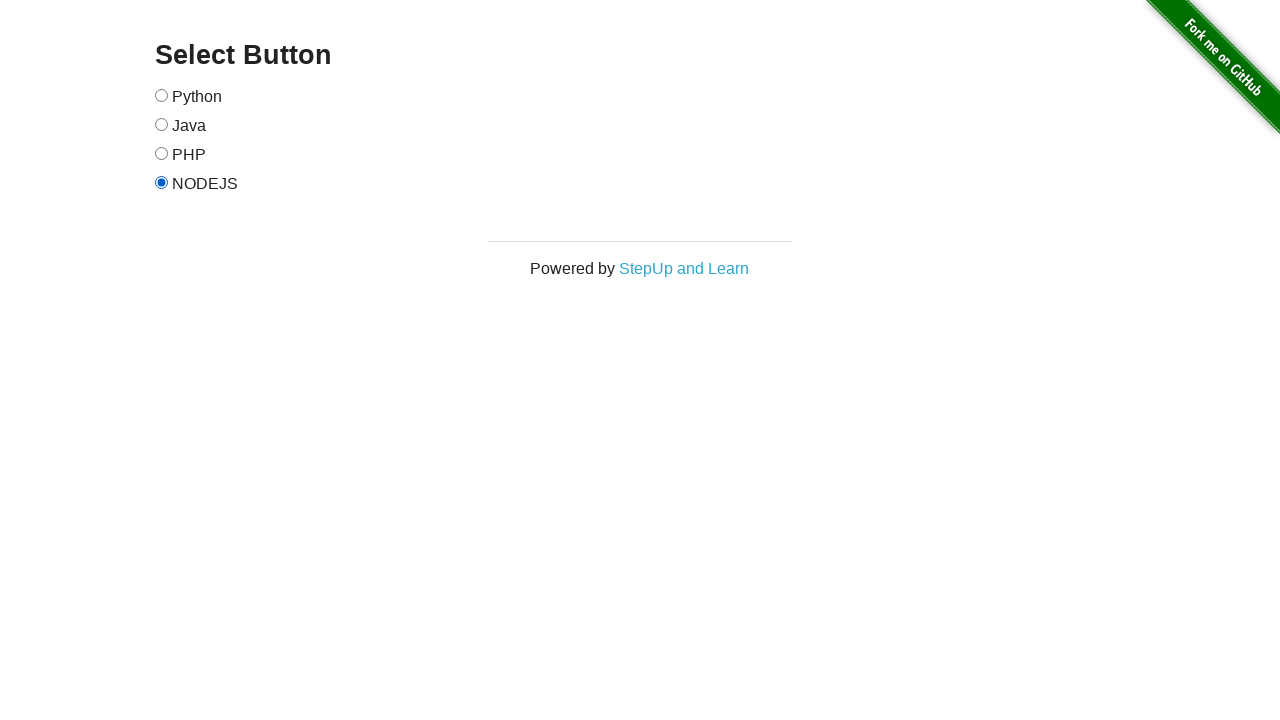

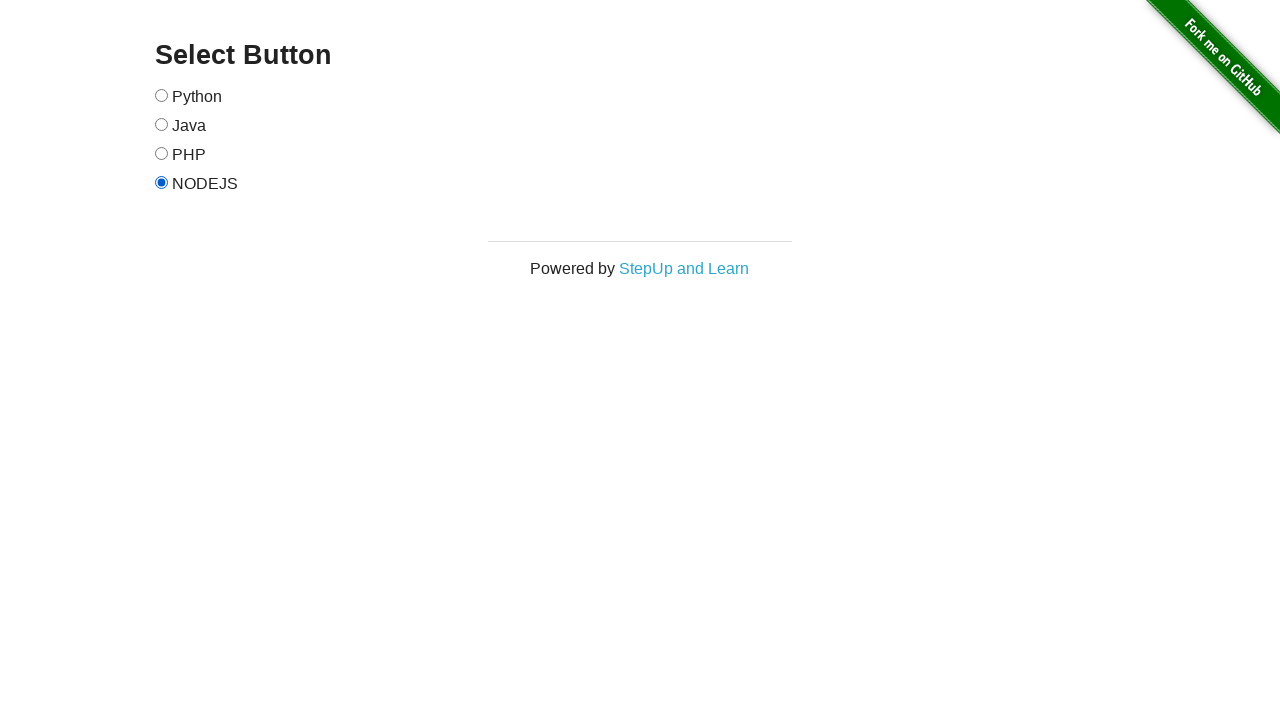